Tests that todo data persists after page reload, including completed state

Starting URL: https://demo.playwright.dev/todomvc

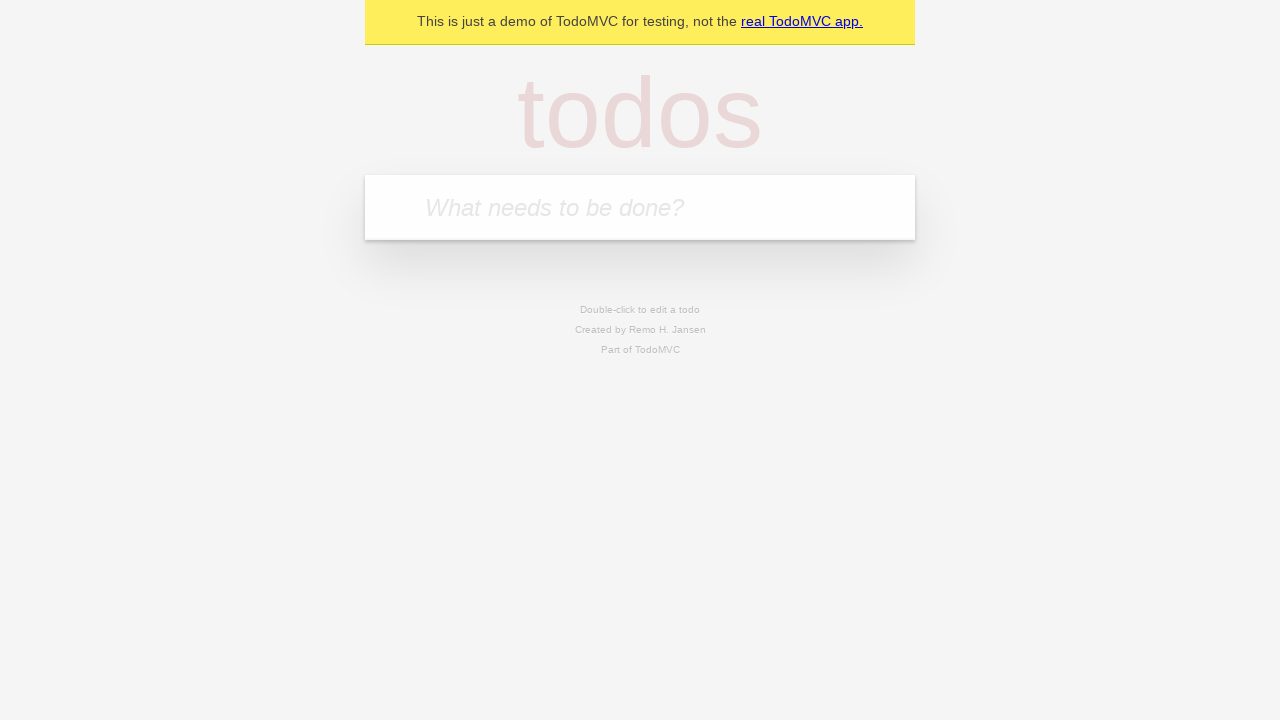

Filled todo input with 'buy some cheese' on internal:attr=[placeholder="What needs to be done?"i]
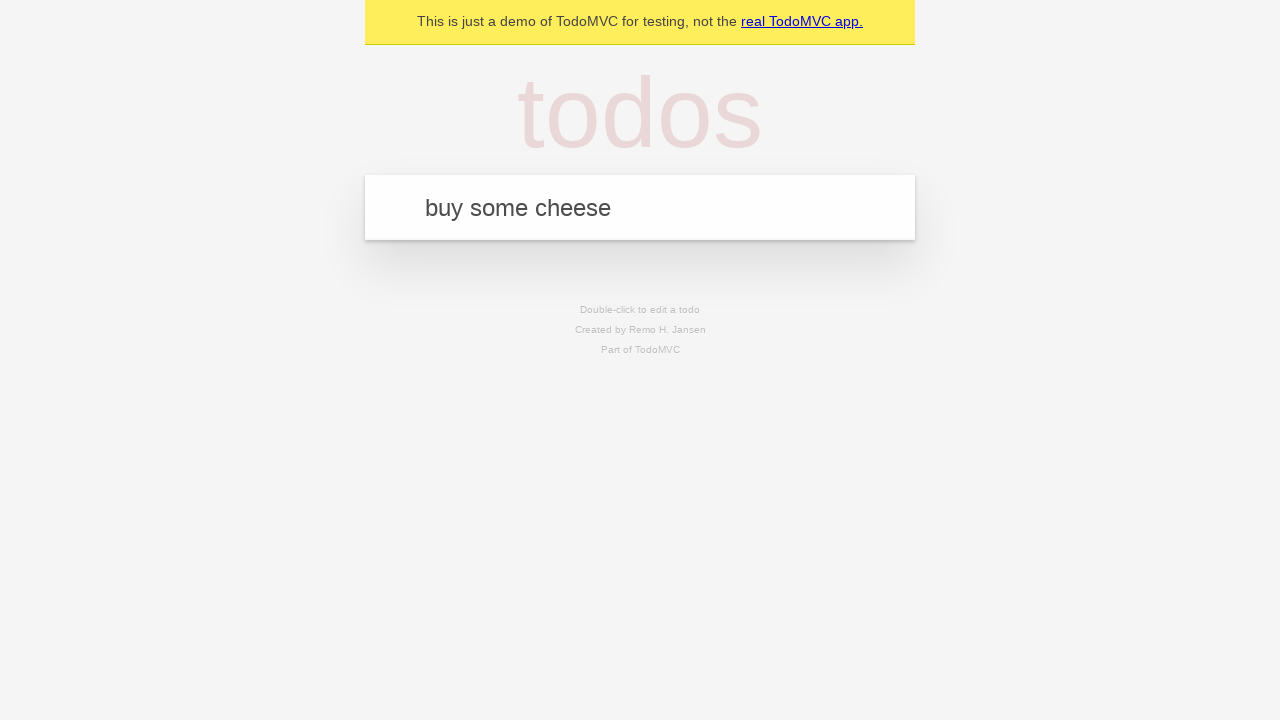

Pressed Enter to add todo 'buy some cheese' on internal:attr=[placeholder="What needs to be done?"i]
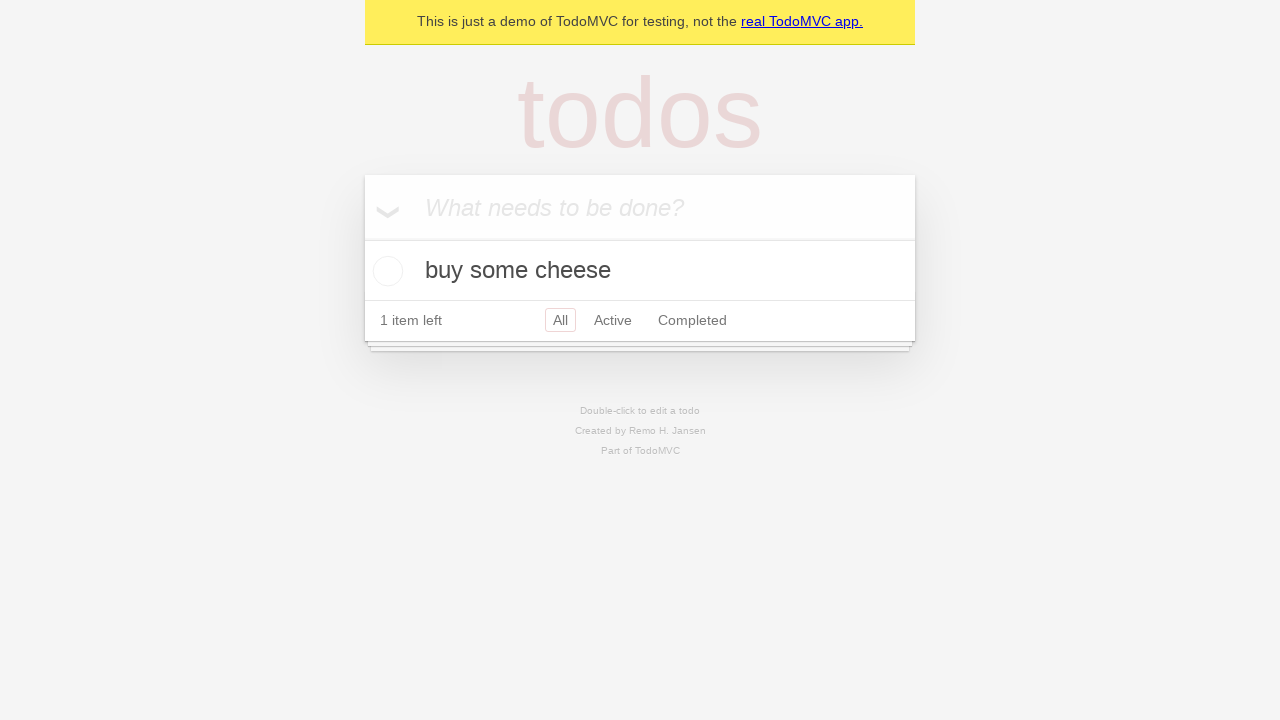

Filled todo input with 'feed the cat' on internal:attr=[placeholder="What needs to be done?"i]
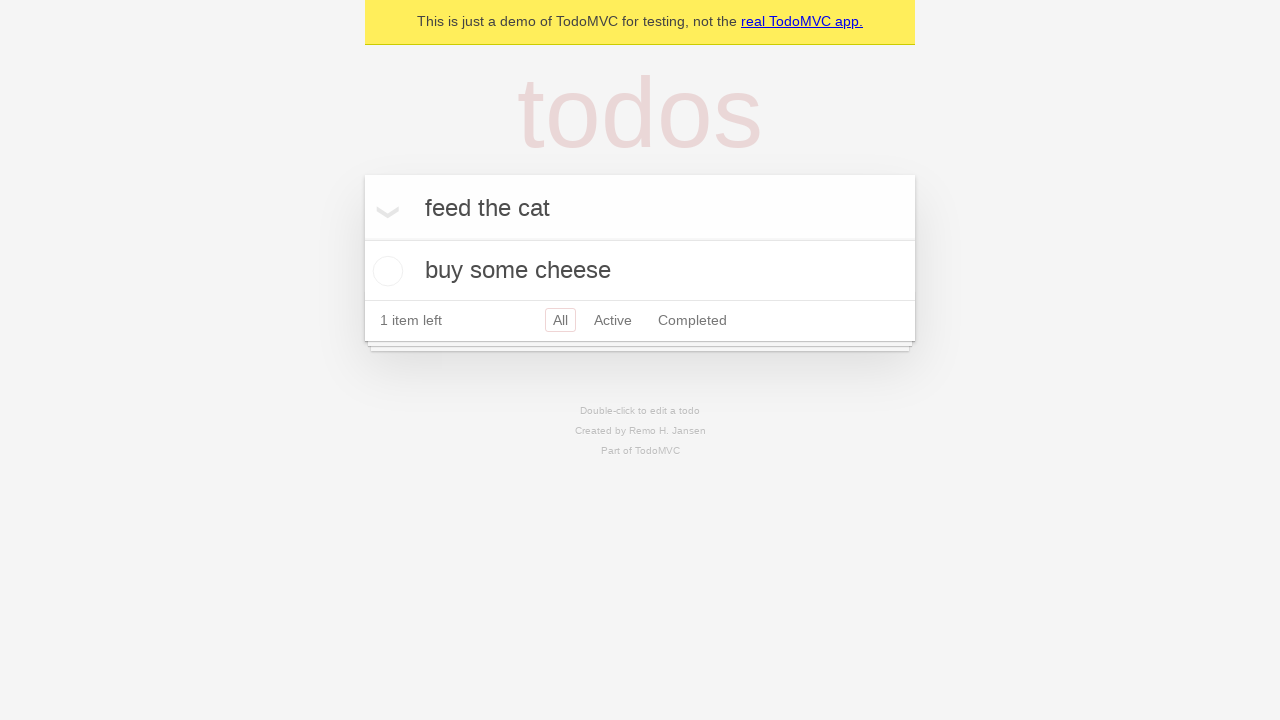

Pressed Enter to add todo 'feed the cat' on internal:attr=[placeholder="What needs to be done?"i]
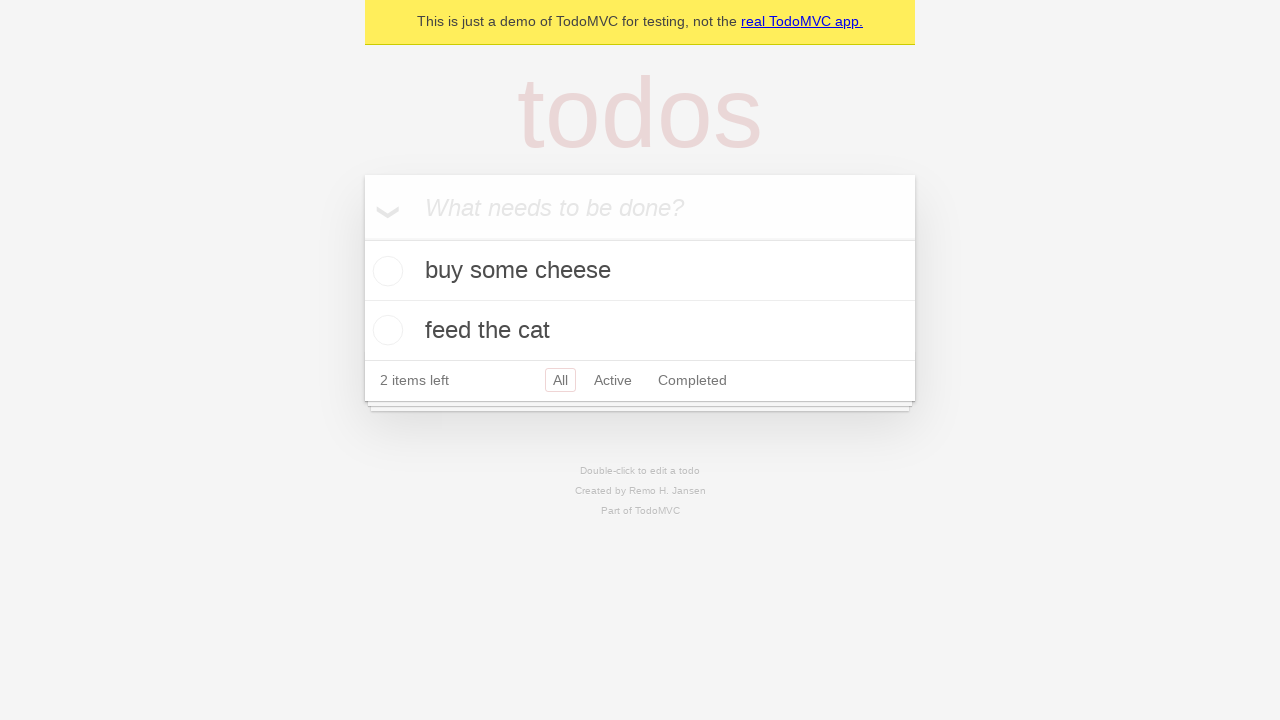

Waited for both todos to appear on the page
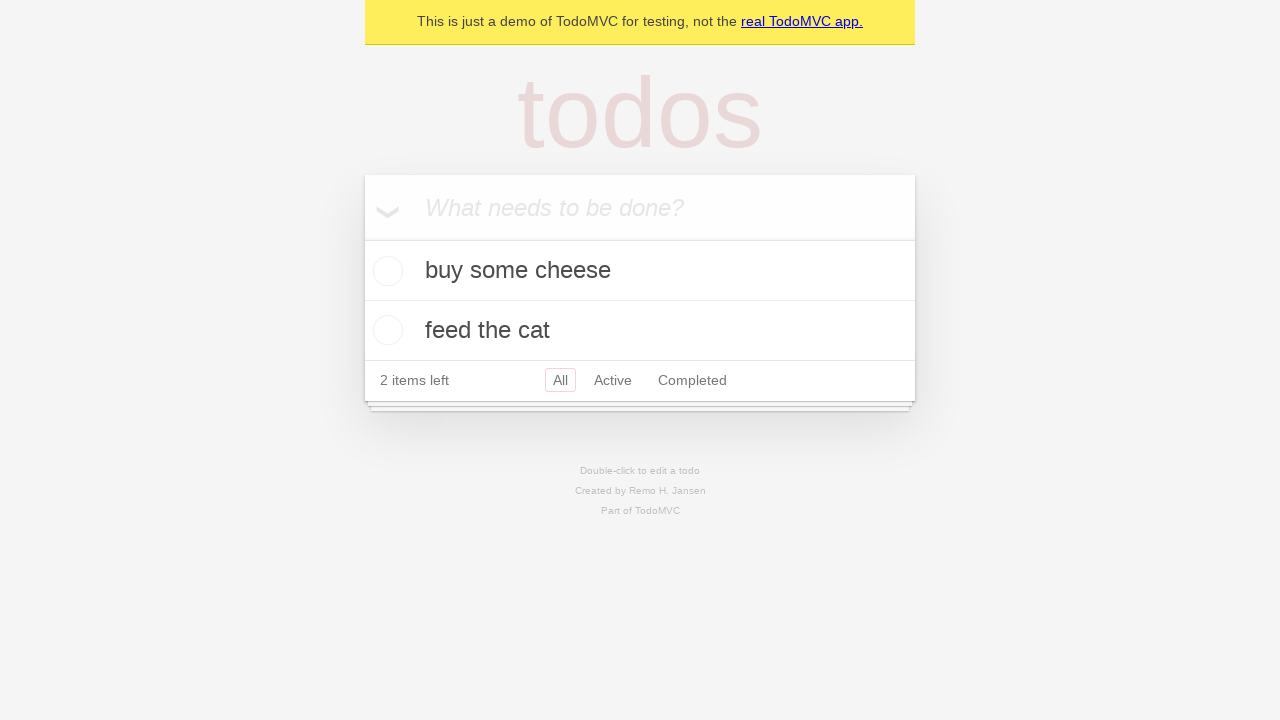

Checked the first todo item checkbox at (385, 271) on internal:testid=[data-testid="todo-item"s] >> nth=0 >> internal:role=checkbox
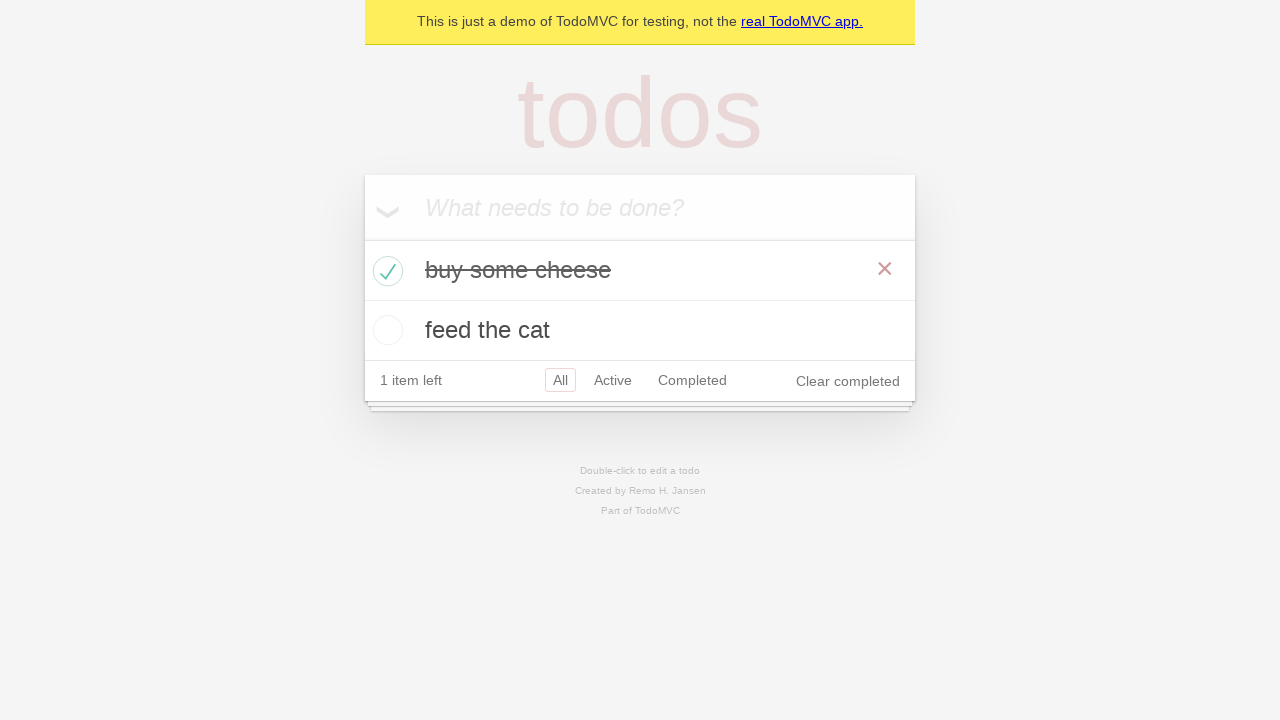

Reloaded the page to verify data persistence
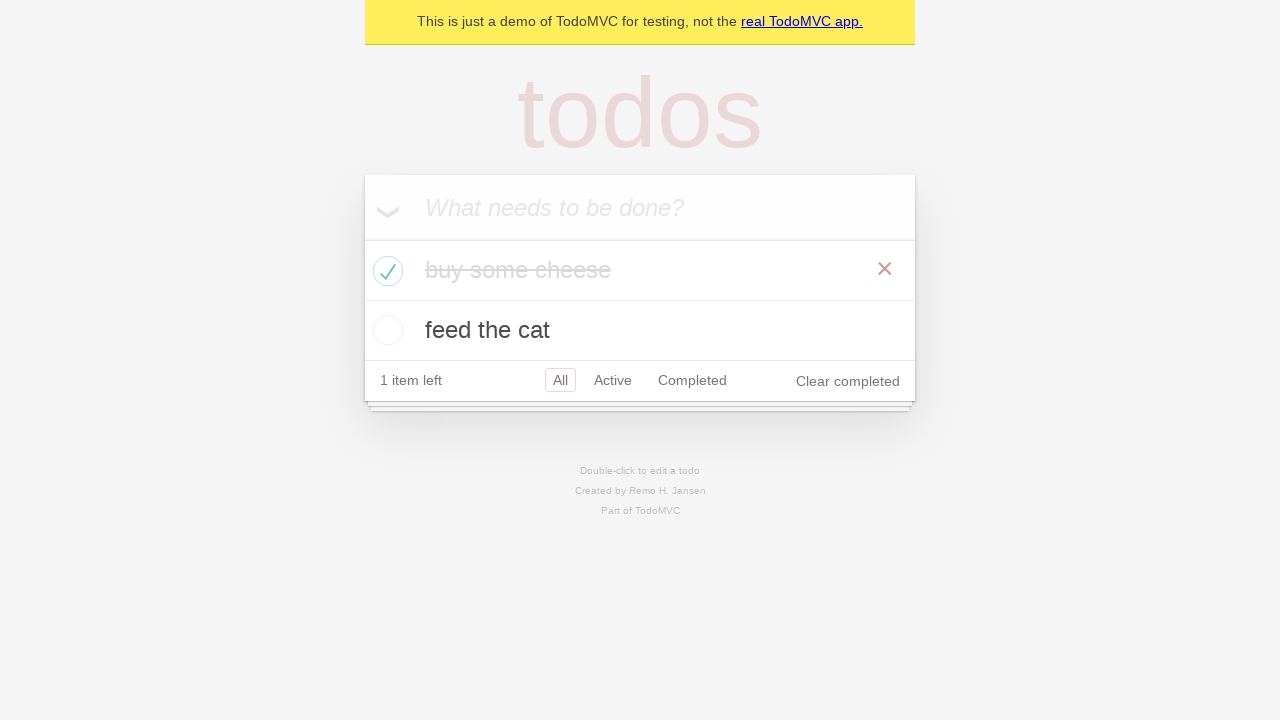

Waited for todo items to reload after page refresh
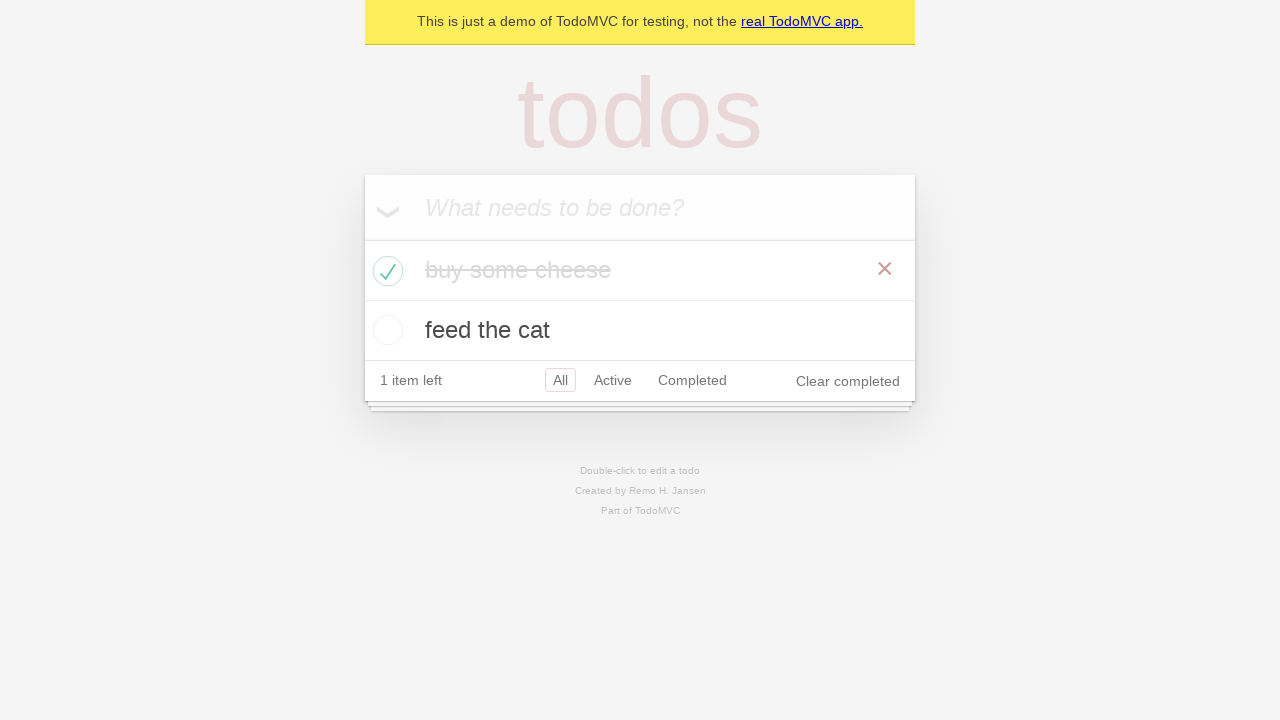

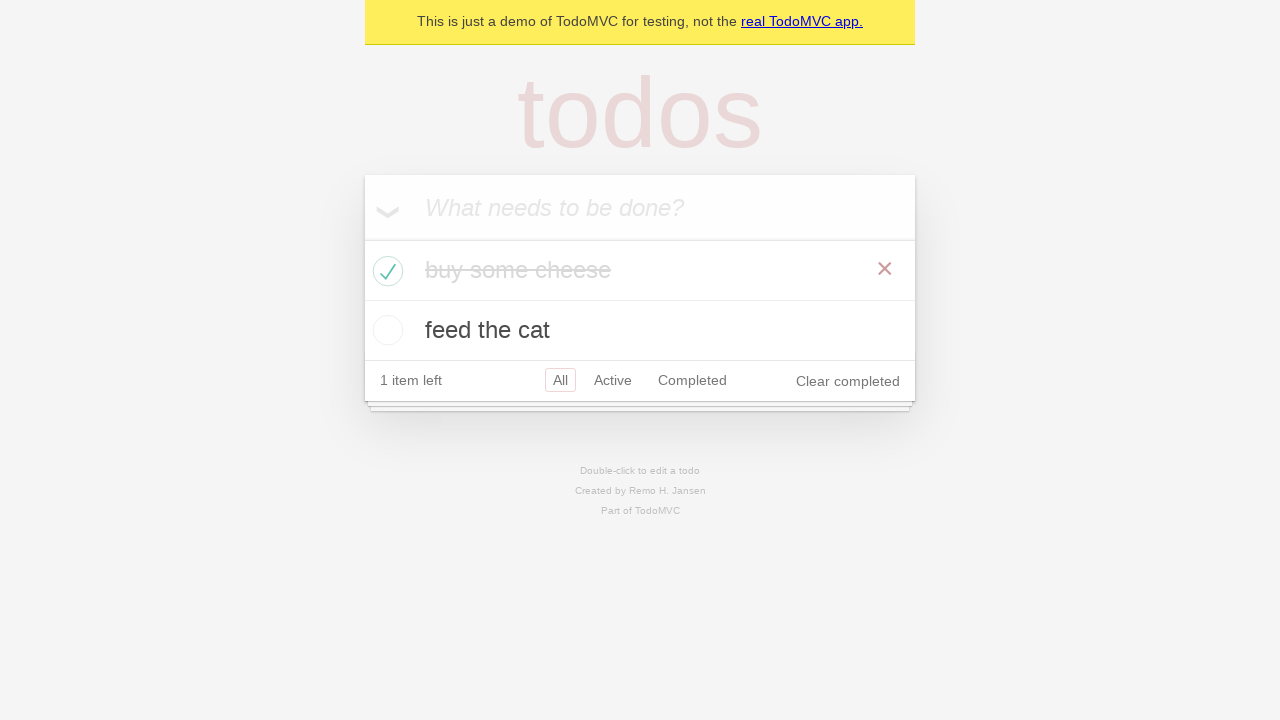